Tests hover functionality by hovering over an avatar image and verifying that the hidden caption becomes visible.

Starting URL: http://the-internet.herokuapp.com/hovers

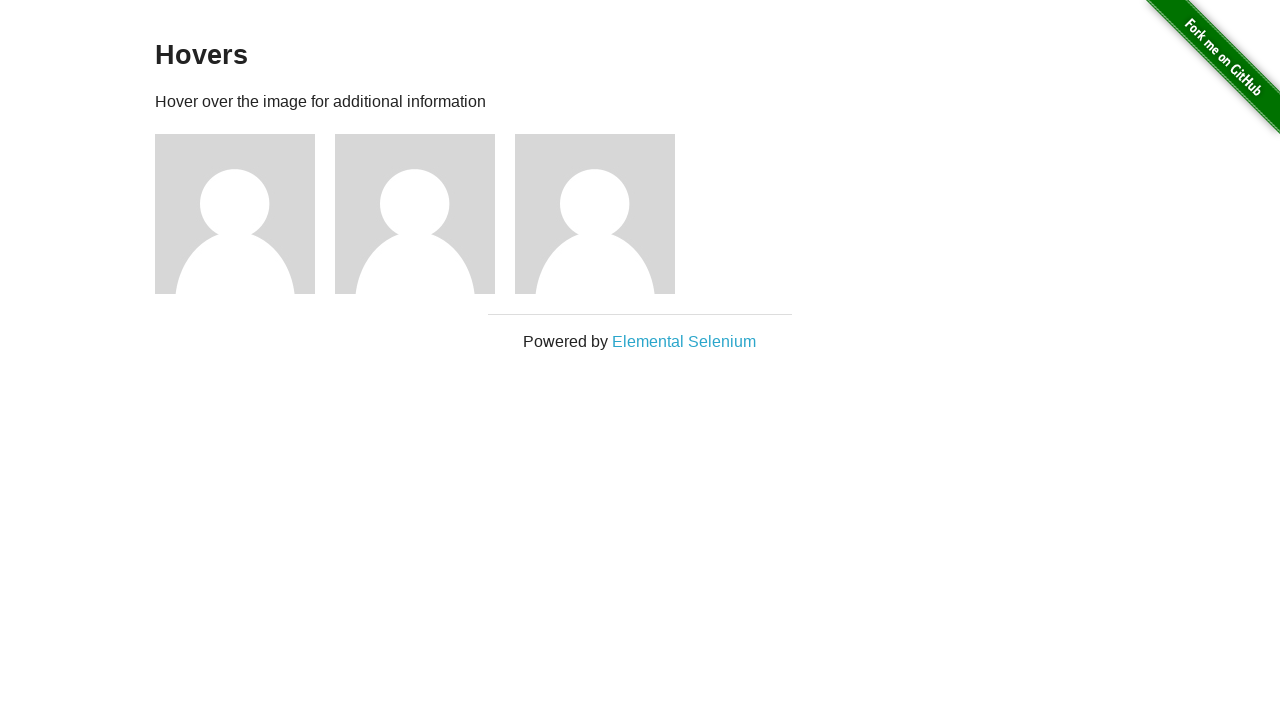

Navigated to hovers test page
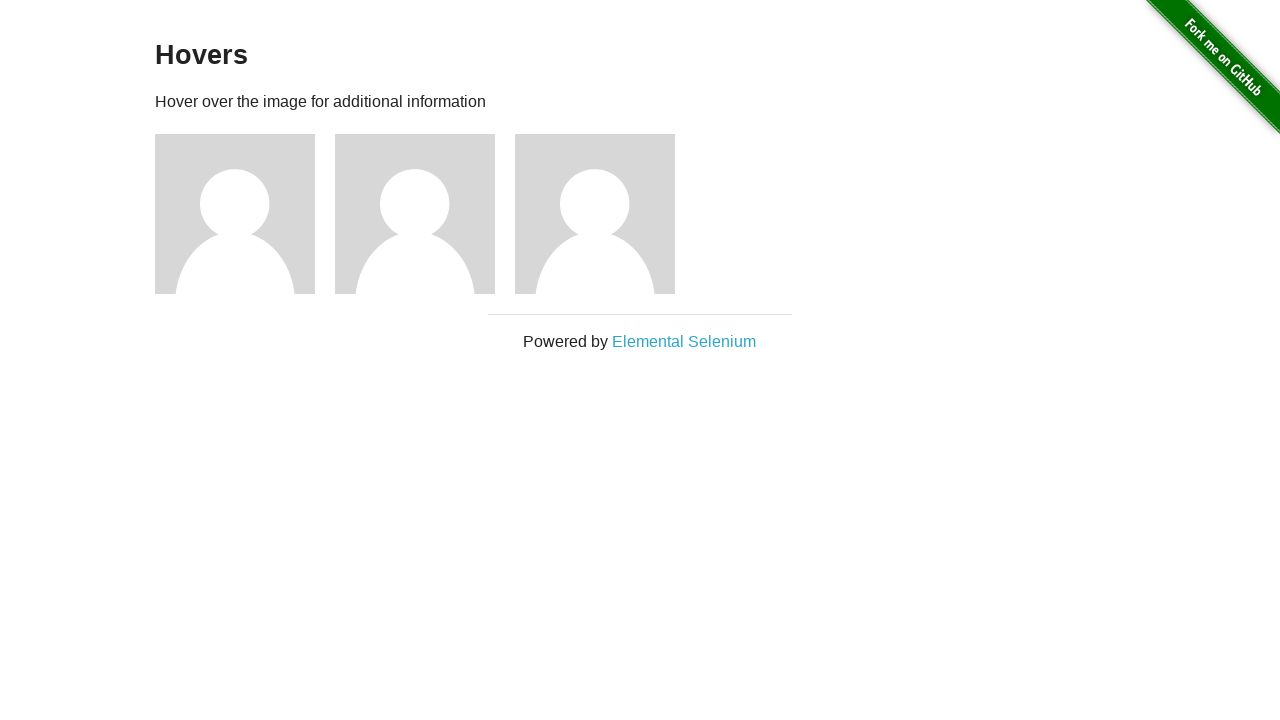

Located first avatar figure element
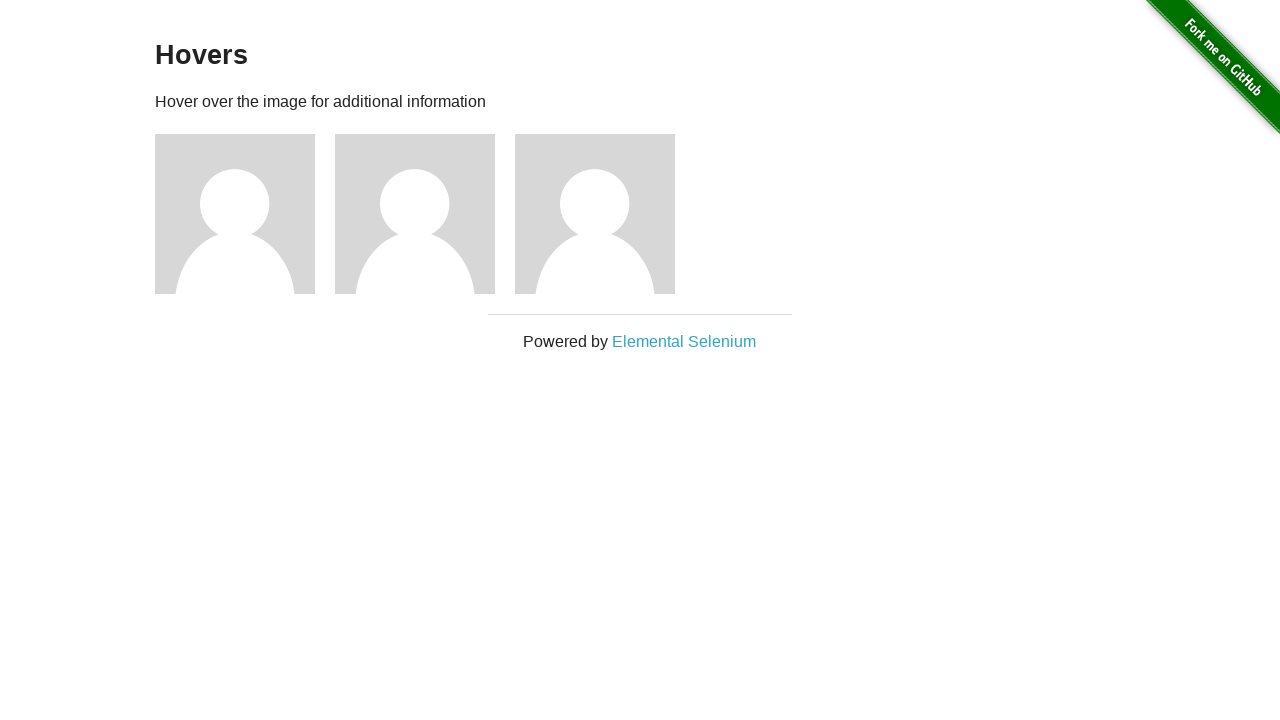

Hovered over avatar image at (245, 214) on .figure >> nth=0
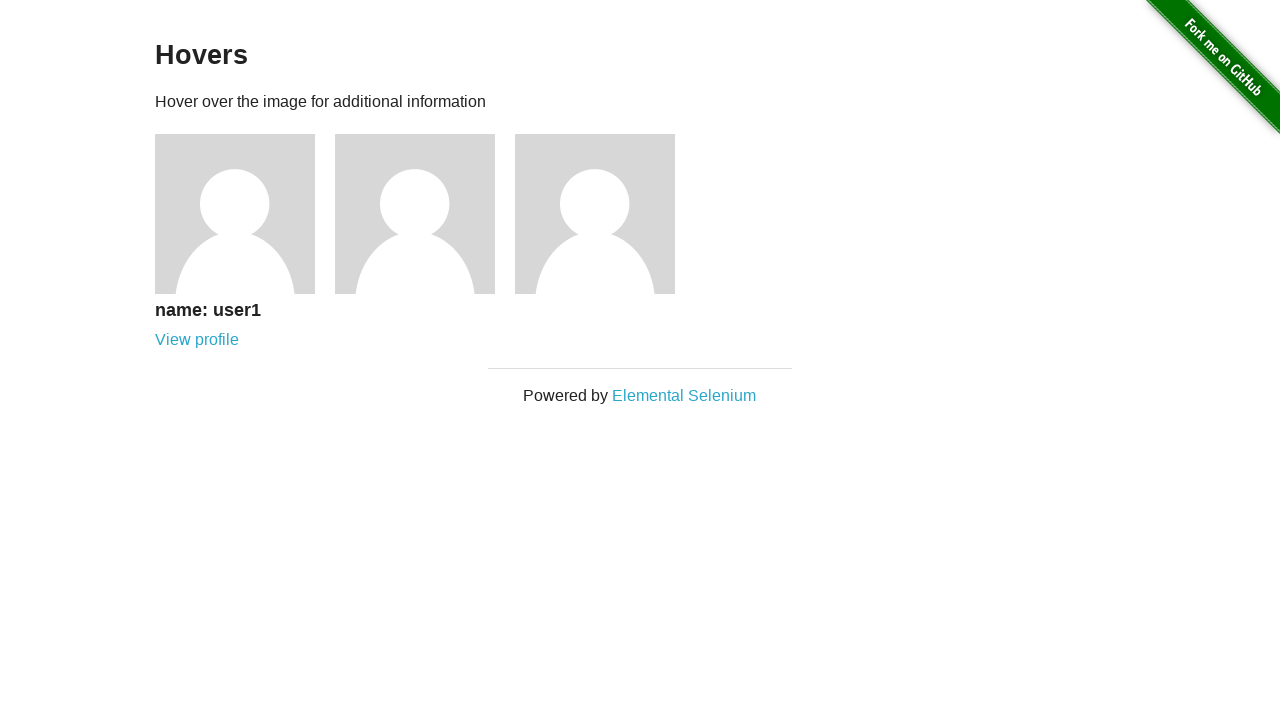

Located avatar caption element
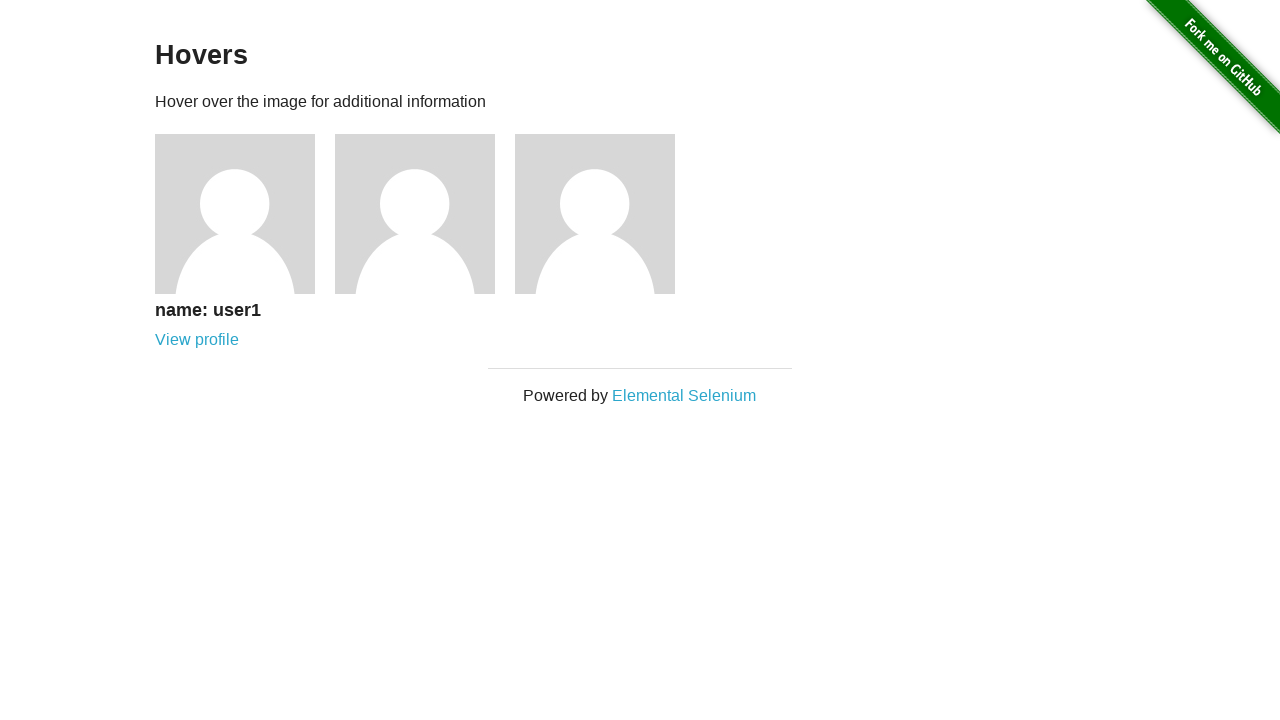

Caption became visible after hover
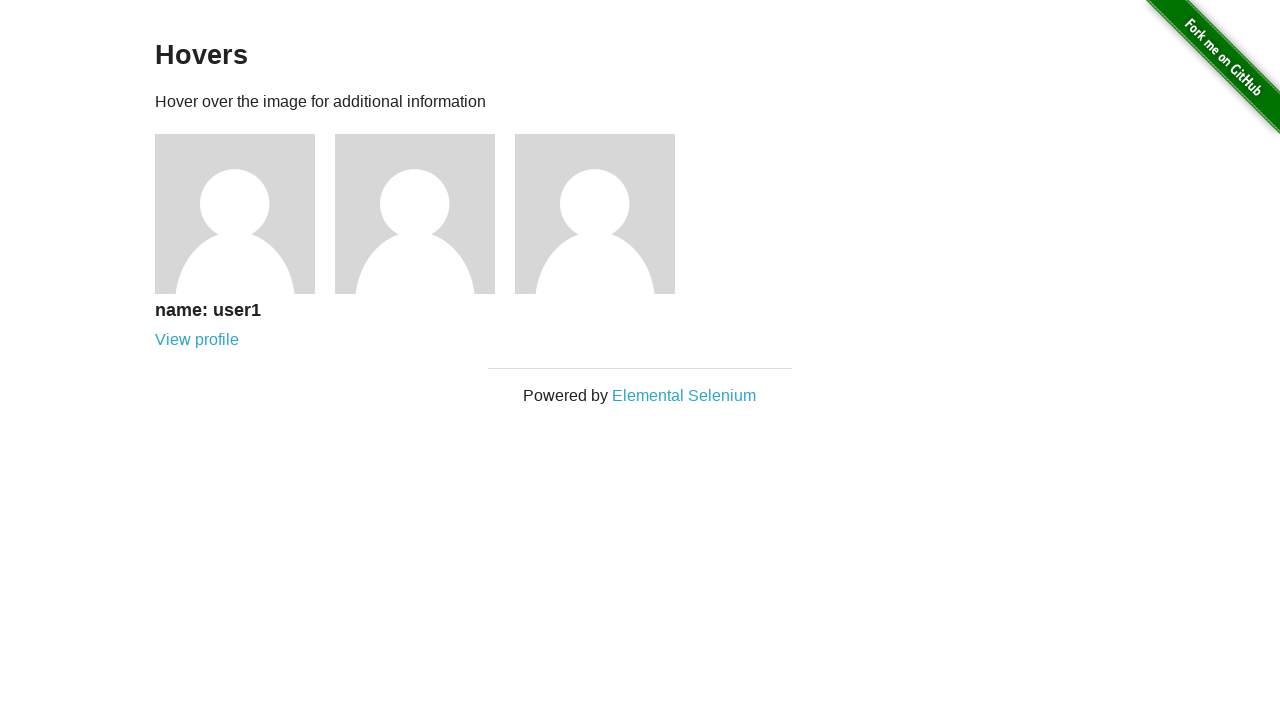

Verified caption is visible
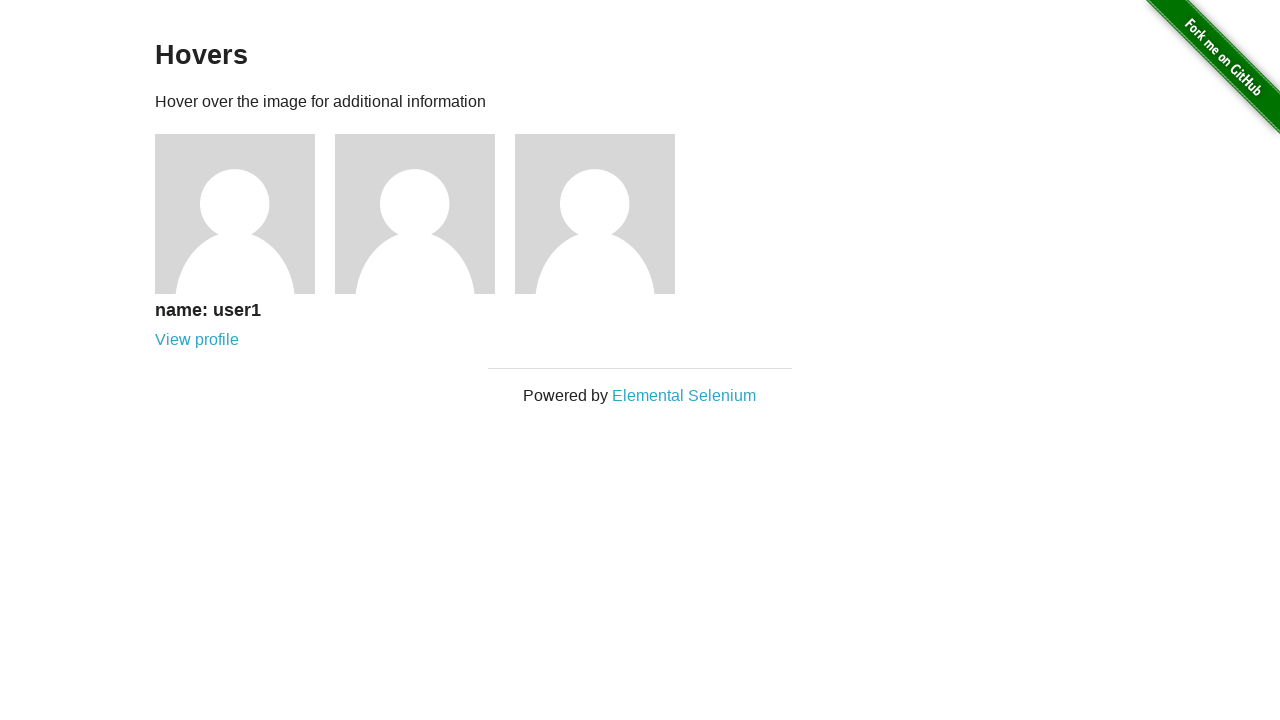

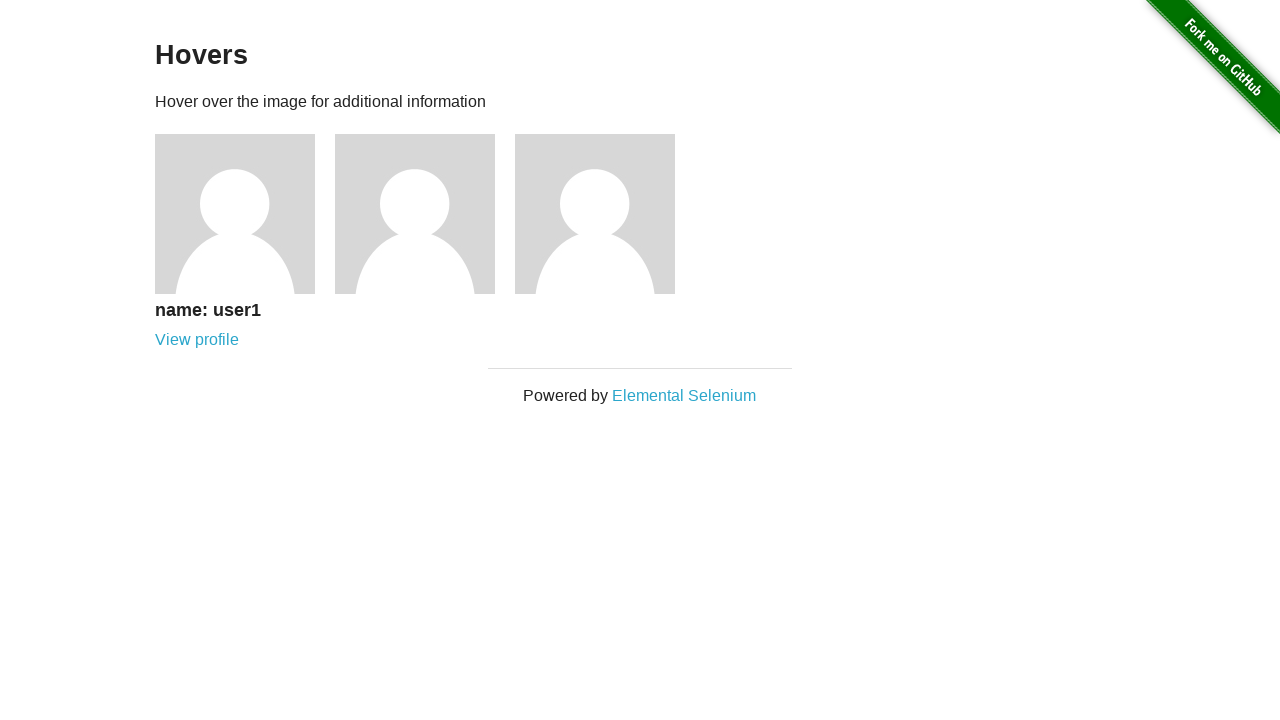